Tests an e-commerce flow by searching for products, adding a specific item to cart, and proceeding through checkout

Starting URL: https://rahulshettyacademy.com/seleniumPractise/#/

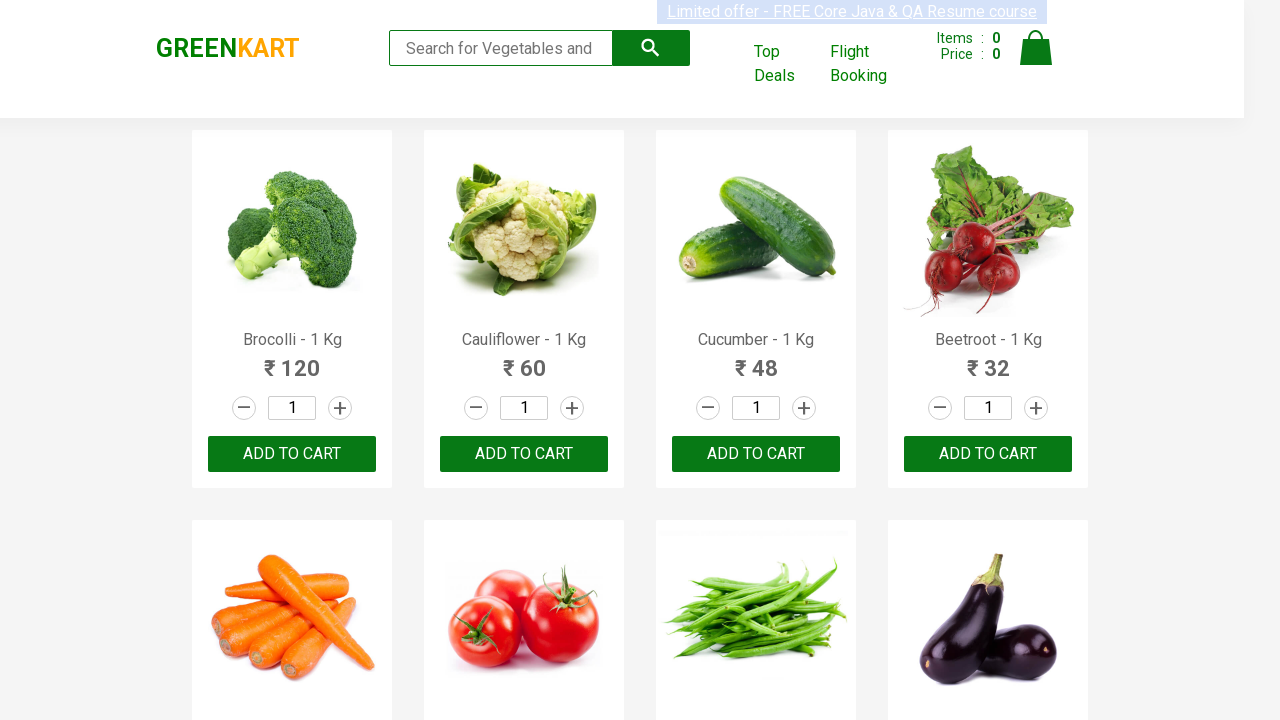

Filled search field with 'ca' to search for products on .search-keyword
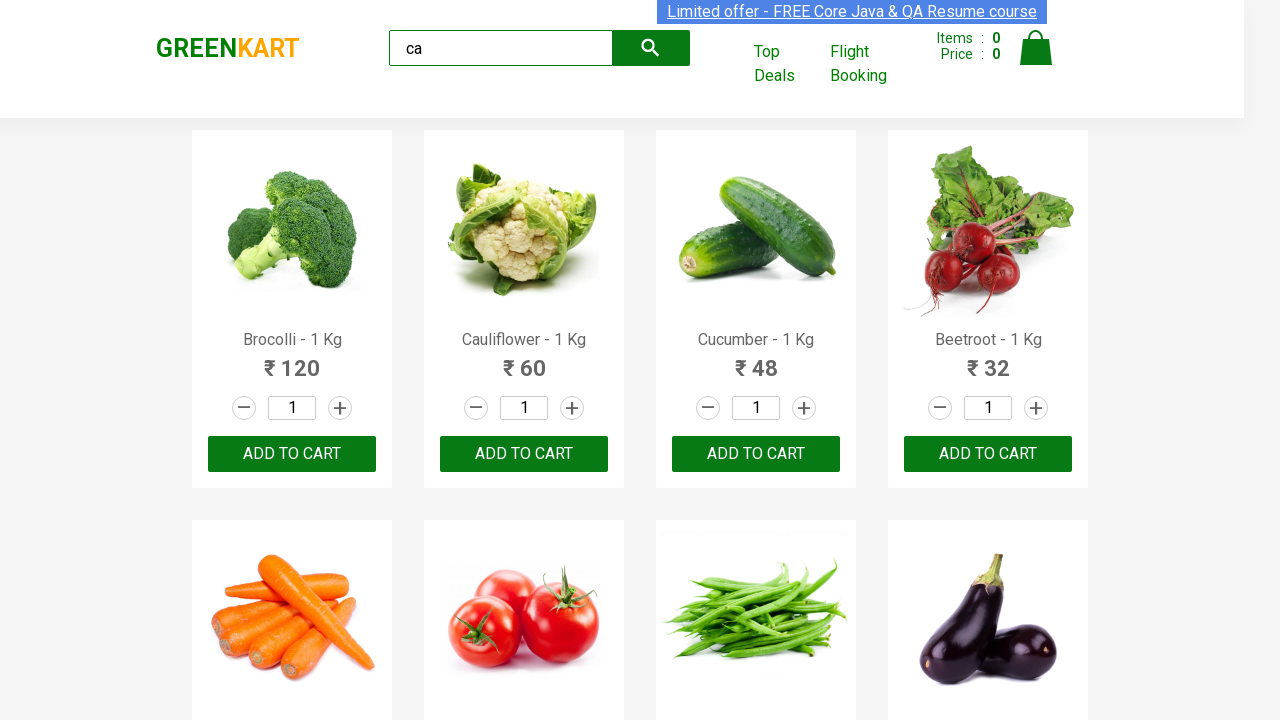

Waited for products to load
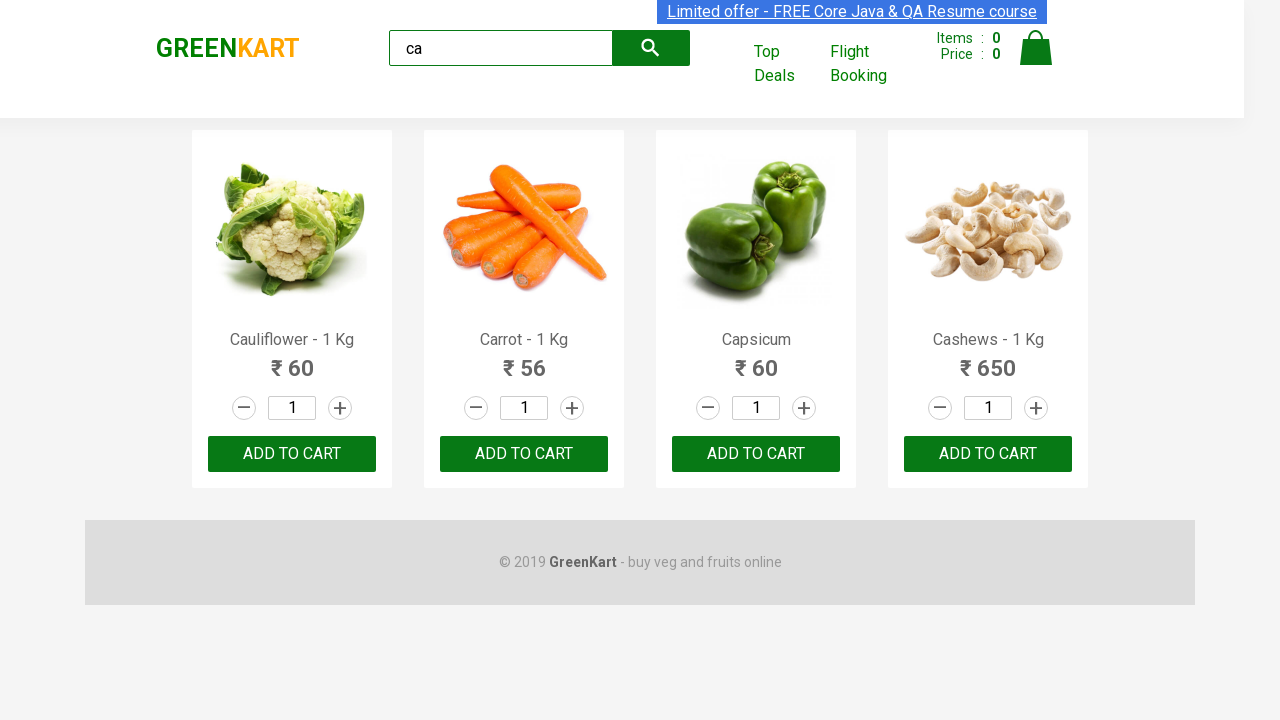

Found Cashews product and clicked 'Add to cart' button at (988, 454) on .products .product >> nth=3 >> button
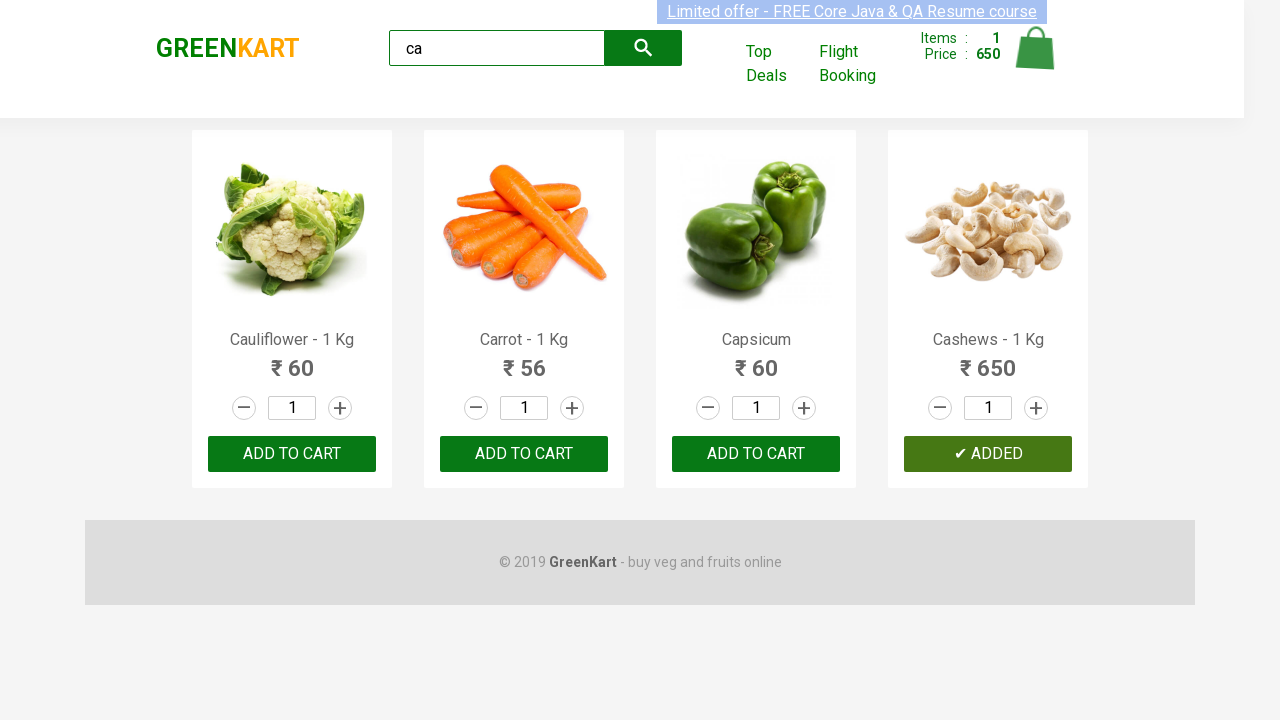

Clicked cart icon to view cart at (1036, 59) on a.cart-icon
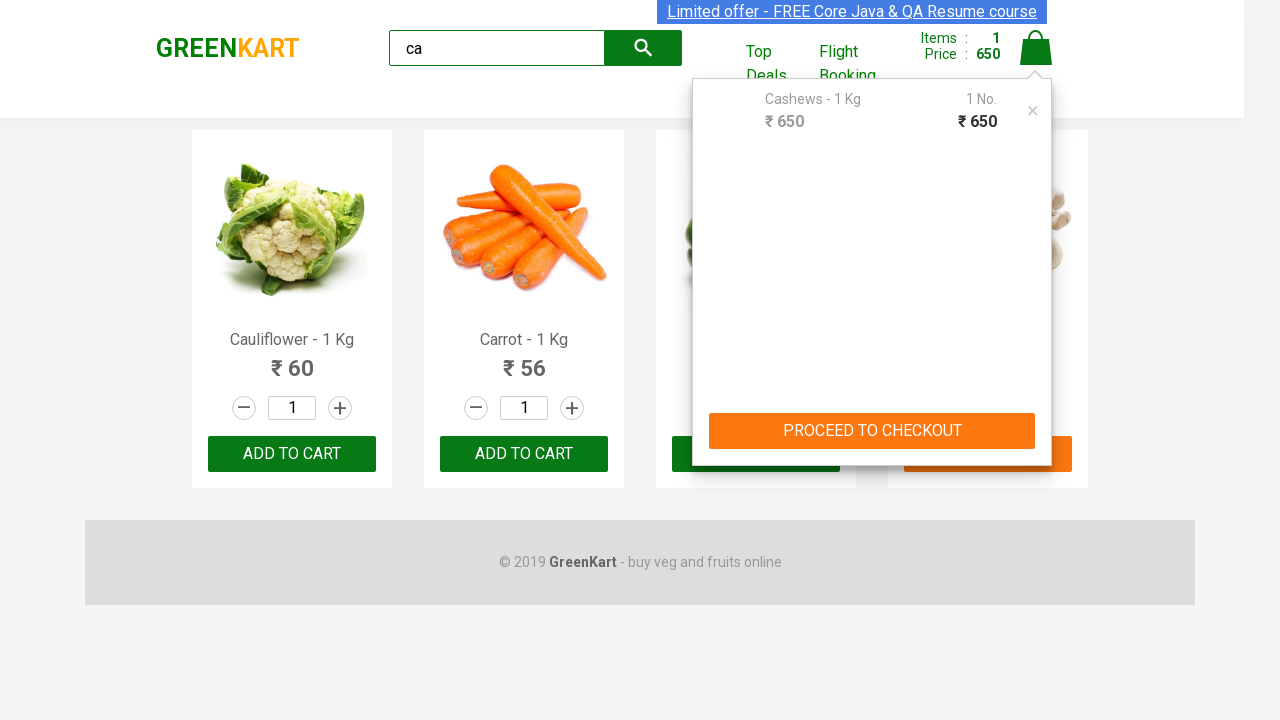

Clicked 'PROCEED TO CHECKOUT' button at (872, 431) on text=PROCEED TO CHECKOUT
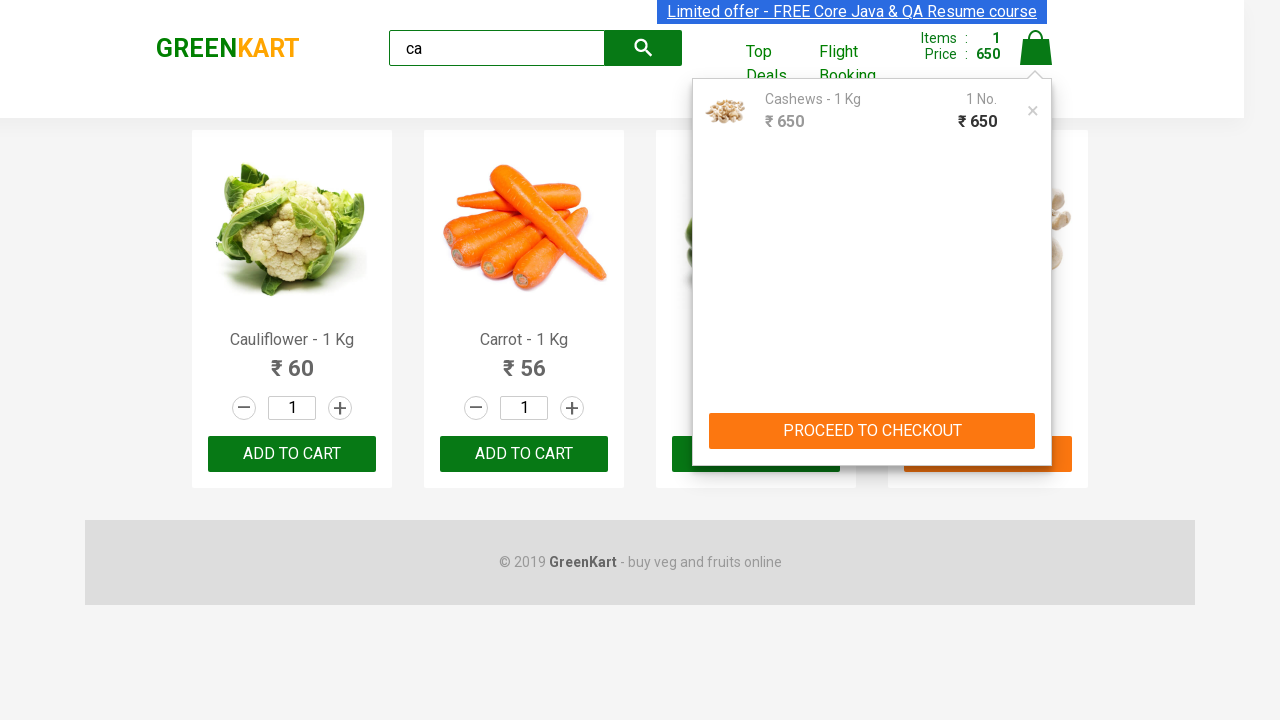

Clicked 'Place Order' button to complete purchase at (1036, 420) on text=Place Order
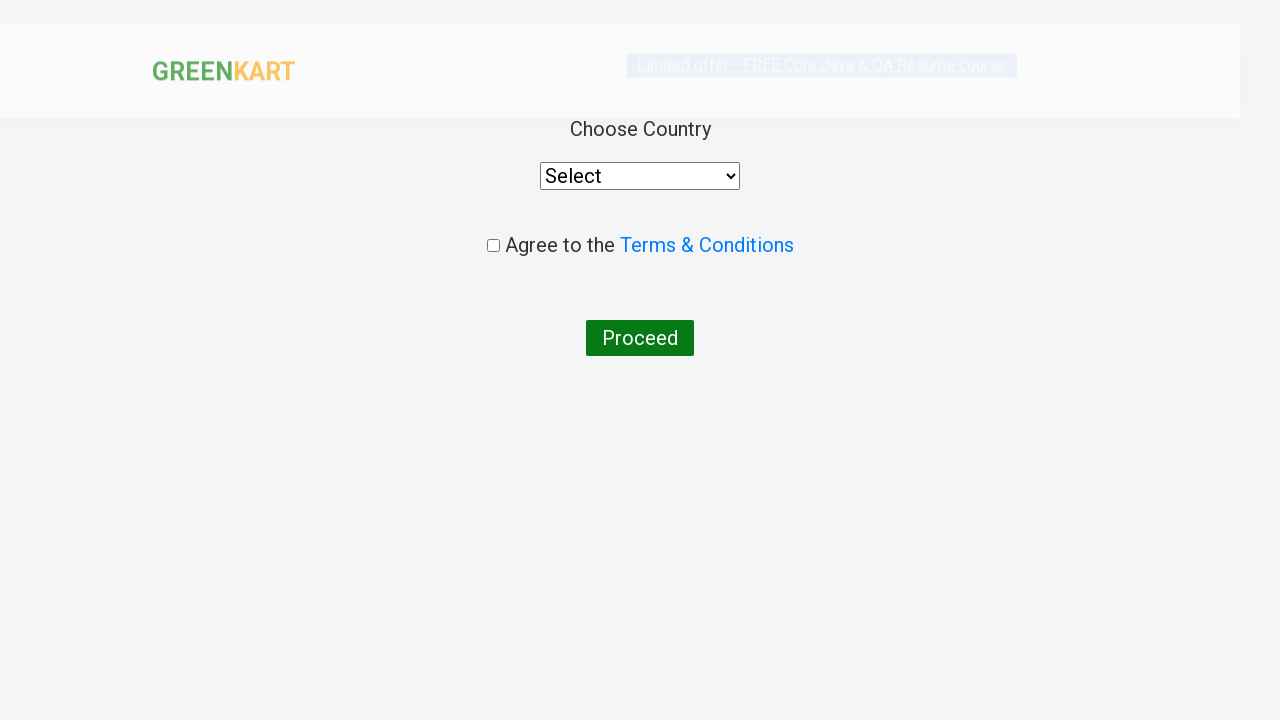

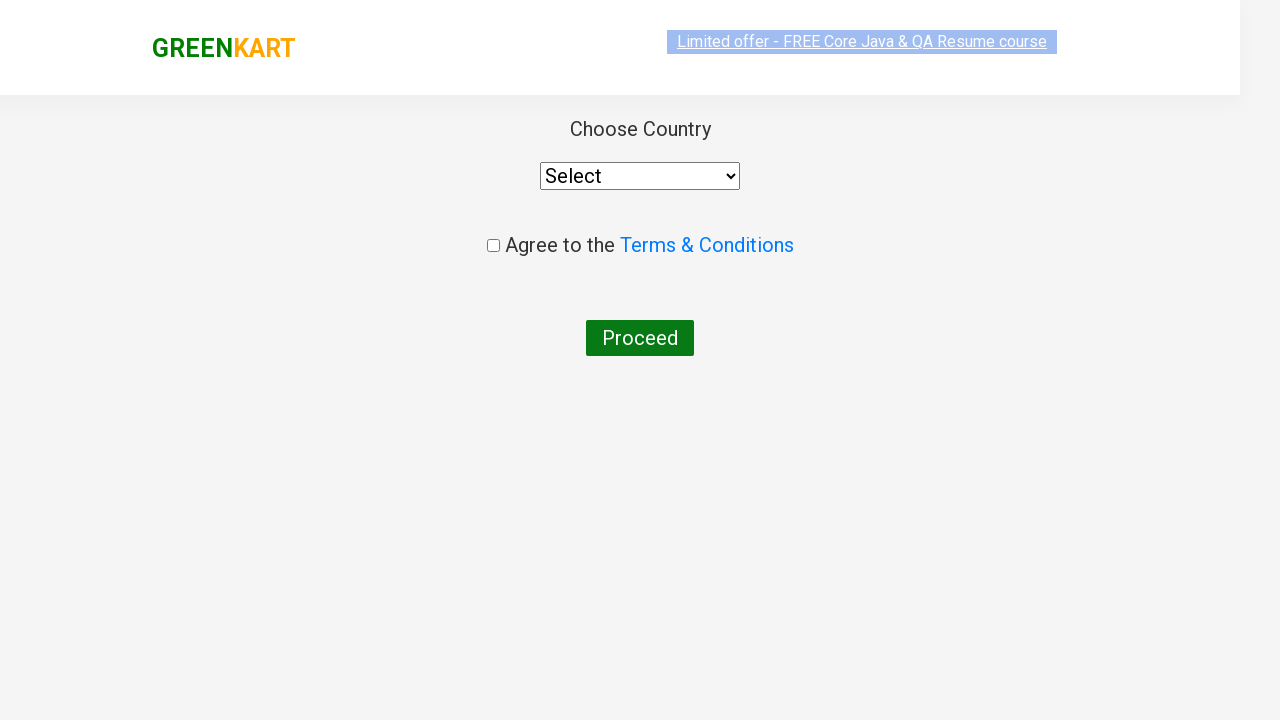